Tests dynamic controls functionality by clicking a button to remove a checkbox and waiting for the "It's gone!" confirmation message to appear

Starting URL: http://the-internet.herokuapp.com/dynamic_controls

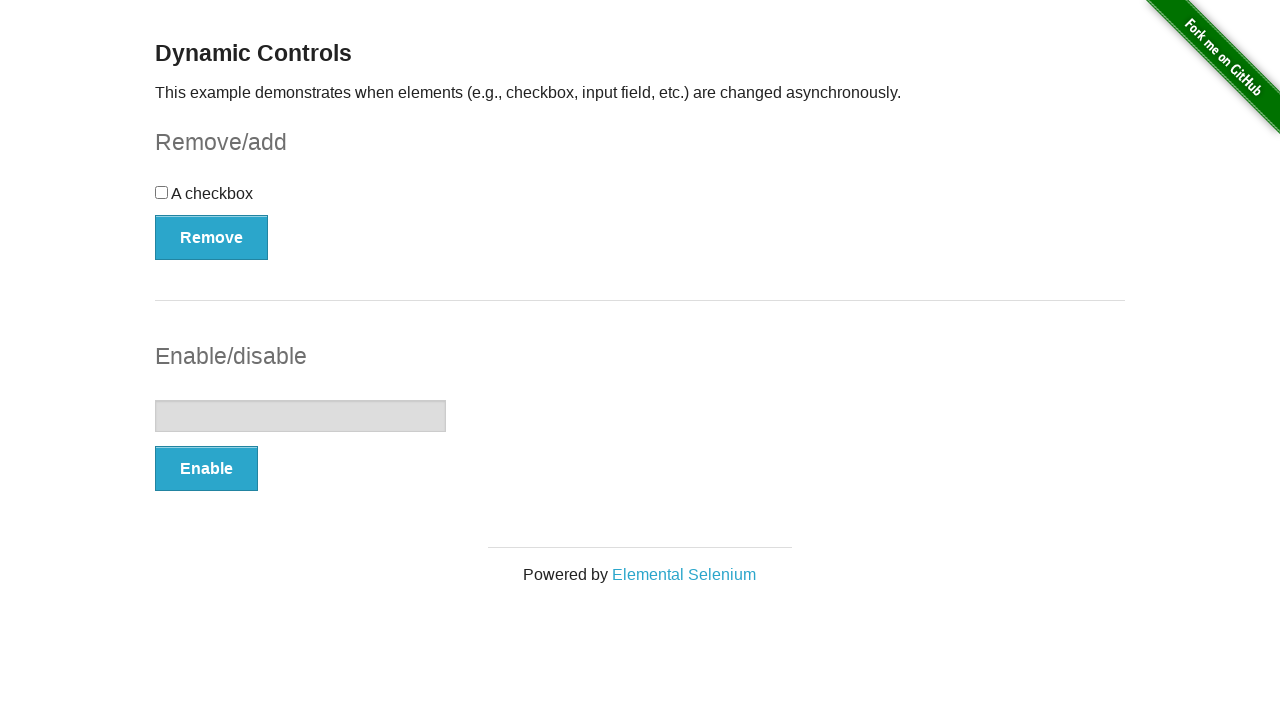

Waited for remove button to be present in checkbox example
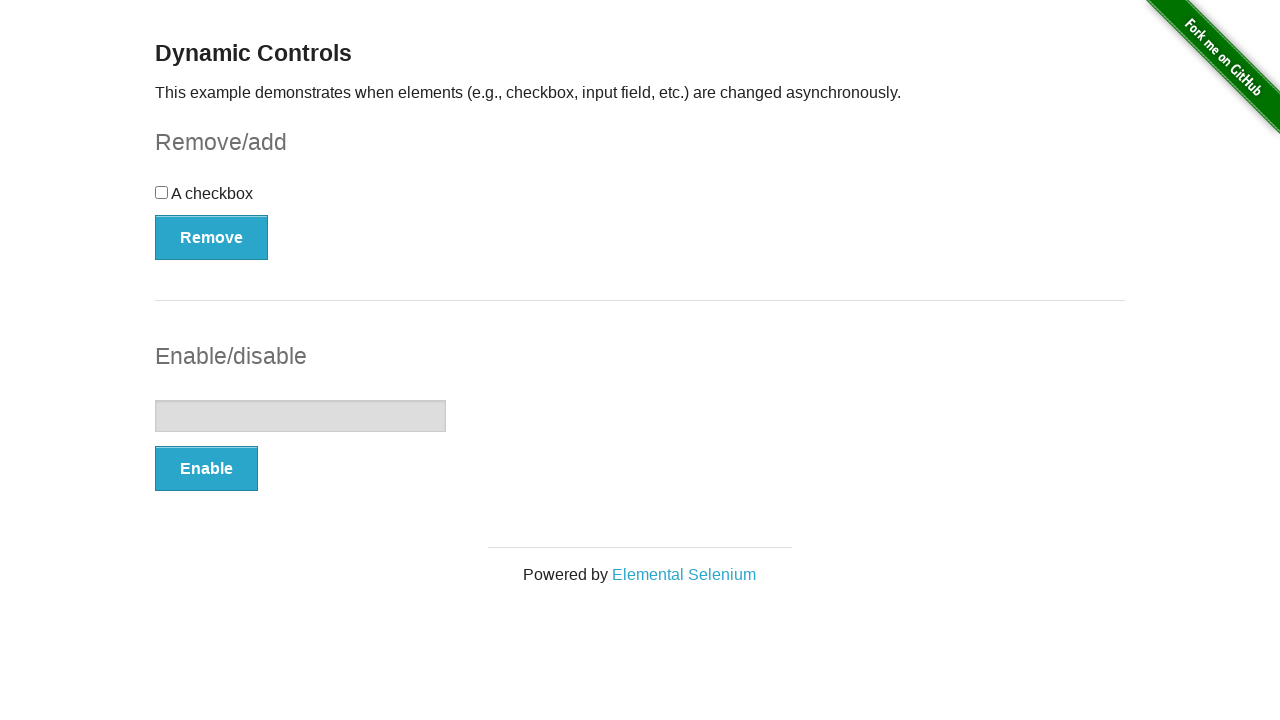

Clicked the remove button to delete the checkbox at (212, 237) on #checkbox-example button
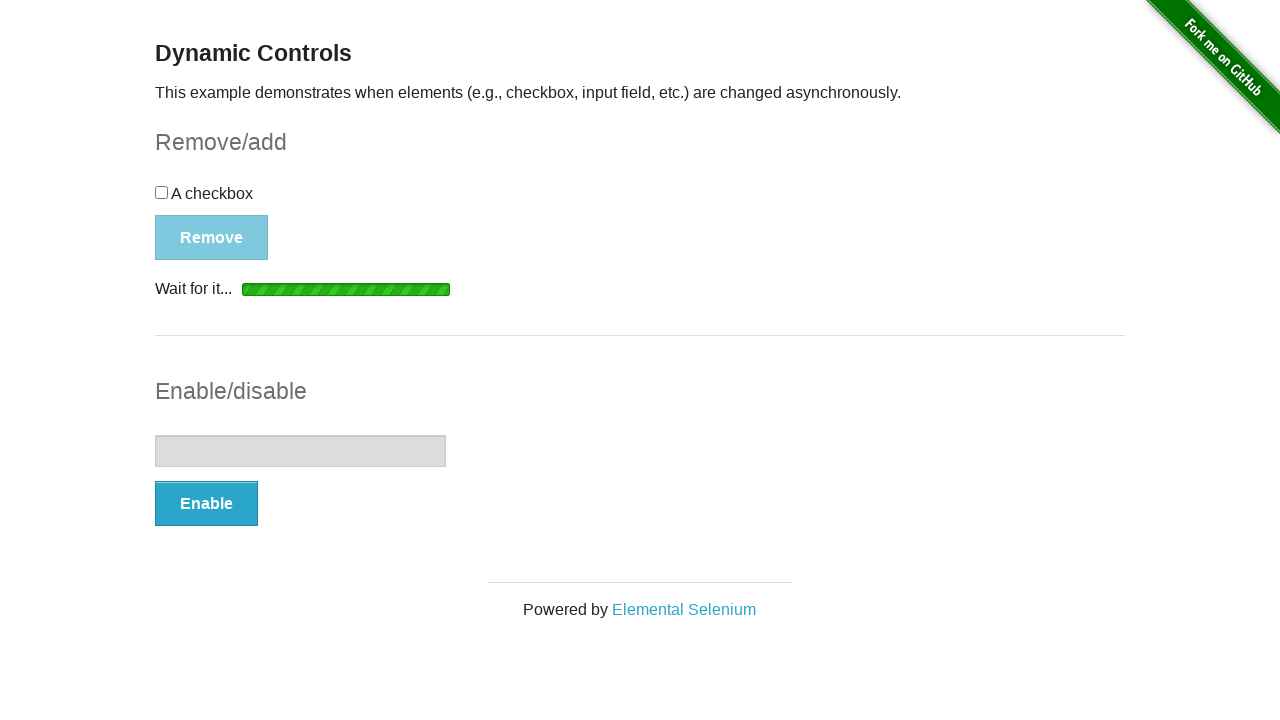

Confirmation message "It's gone!" appeared
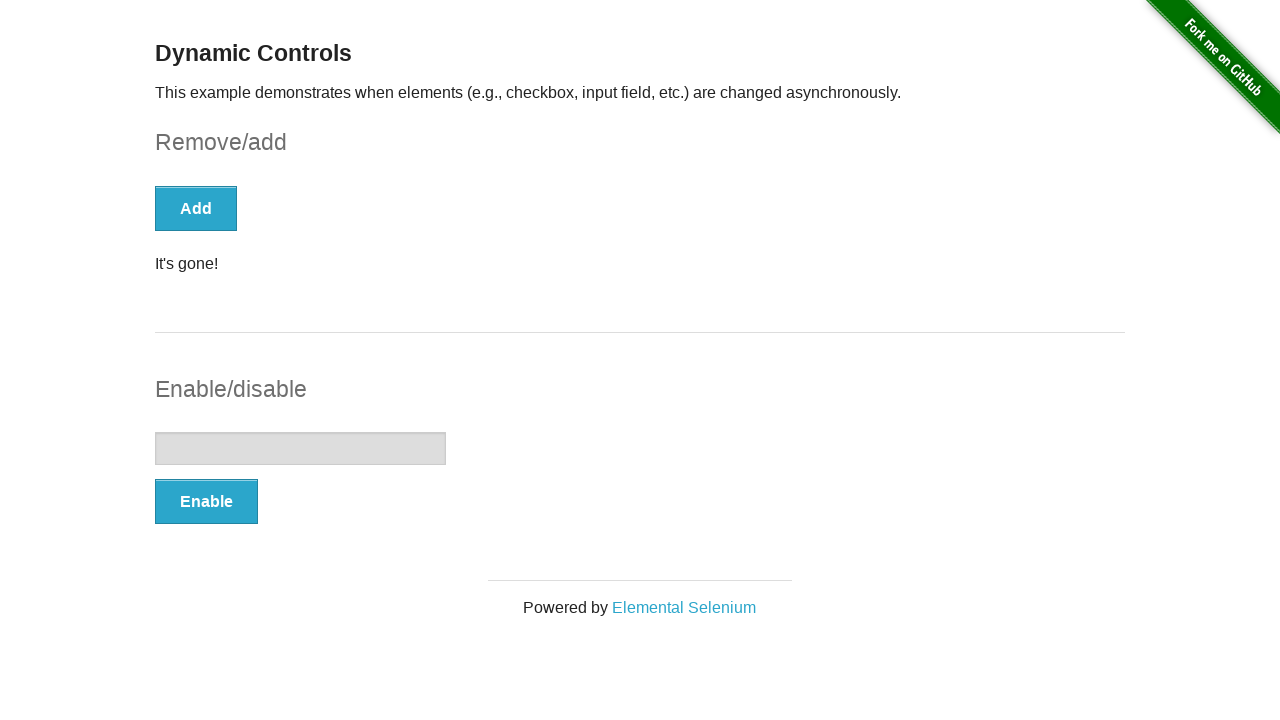

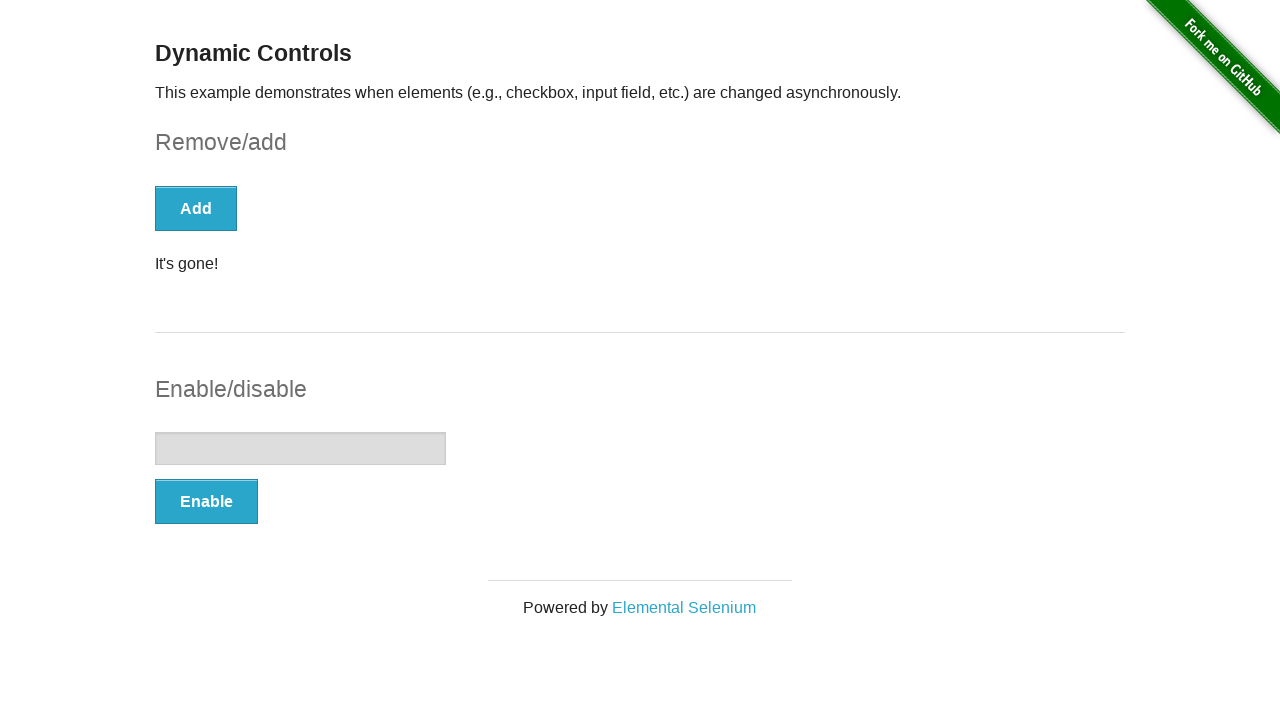